Tests that ordering a valid shoe size (42) displays a success message indicating the size is available in the store.

Starting URL: https://lm.skillbox.cc/qa_tester/module03/practice1/

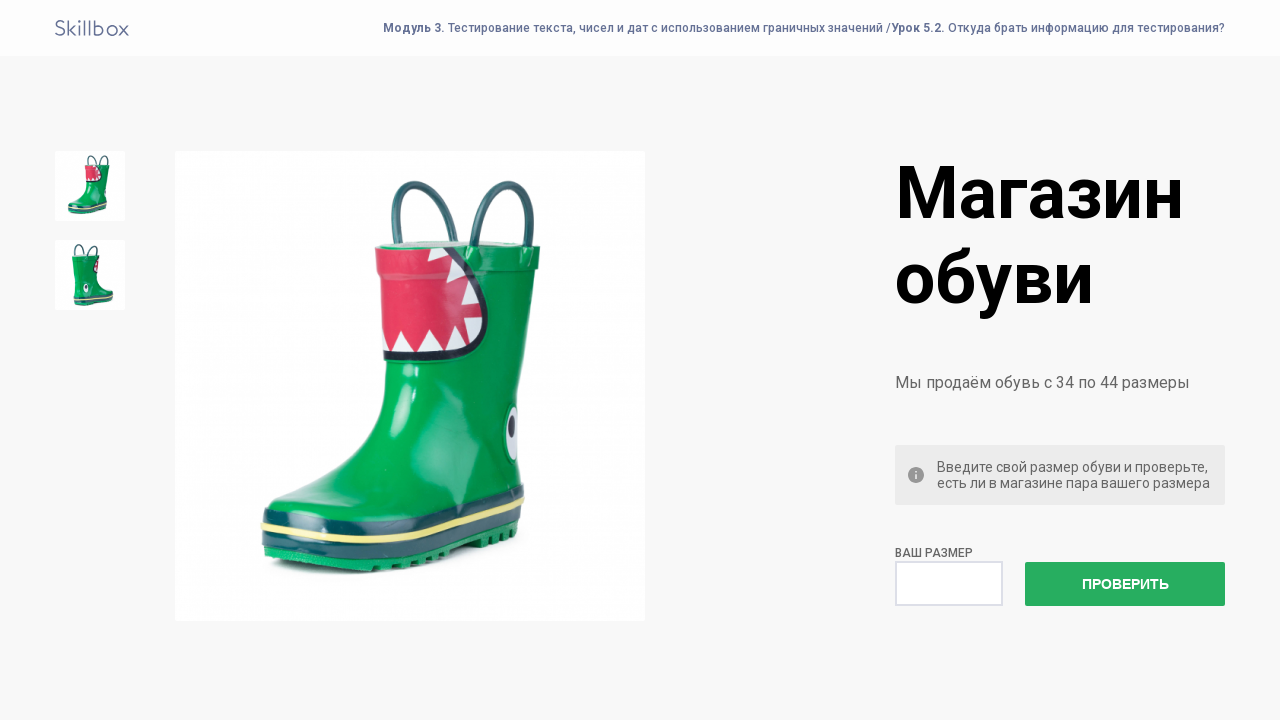

Navigated to shoe ordering page
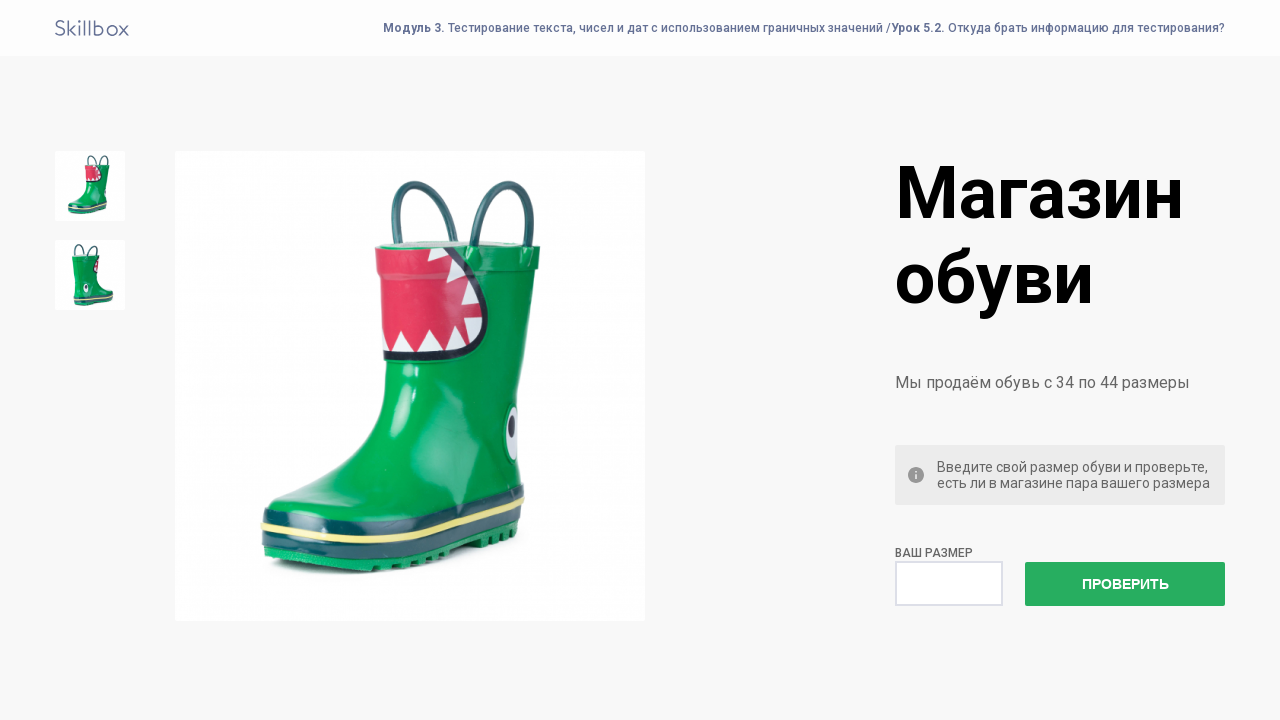

Filled shoe size field with value 42 on #size
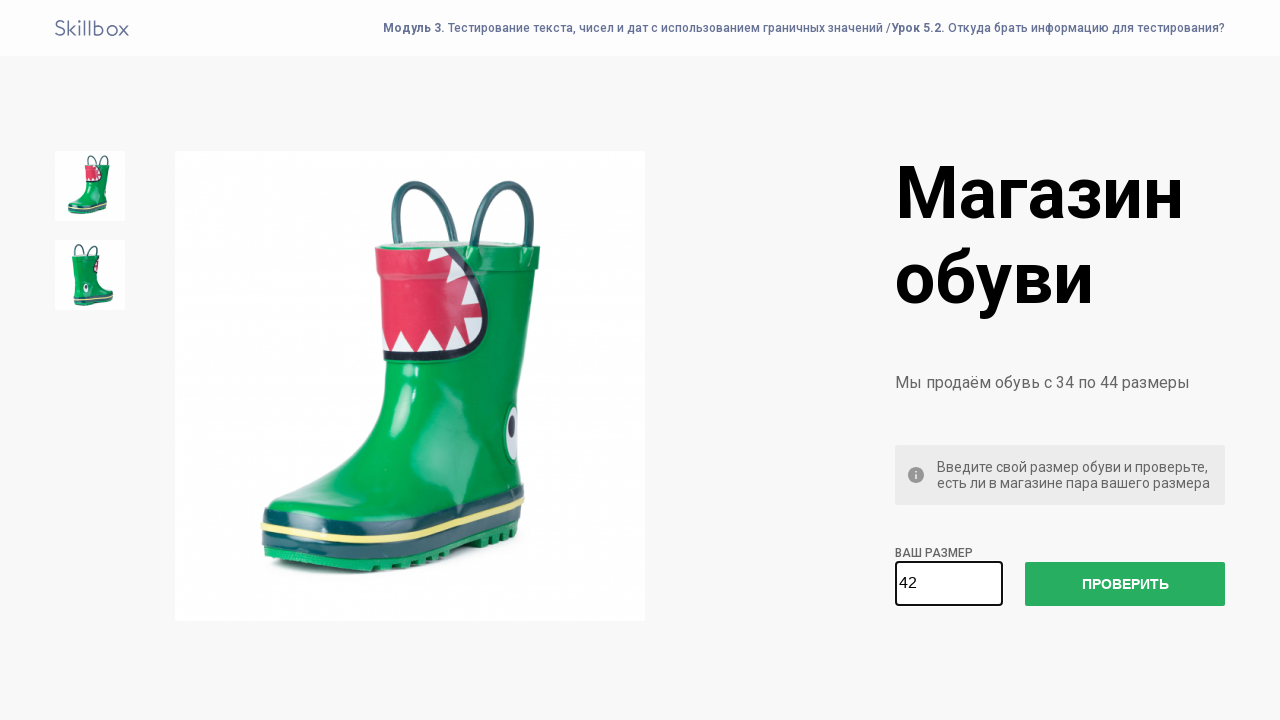

Clicked submit button to order shoe size 42 at (1125, 584) on button
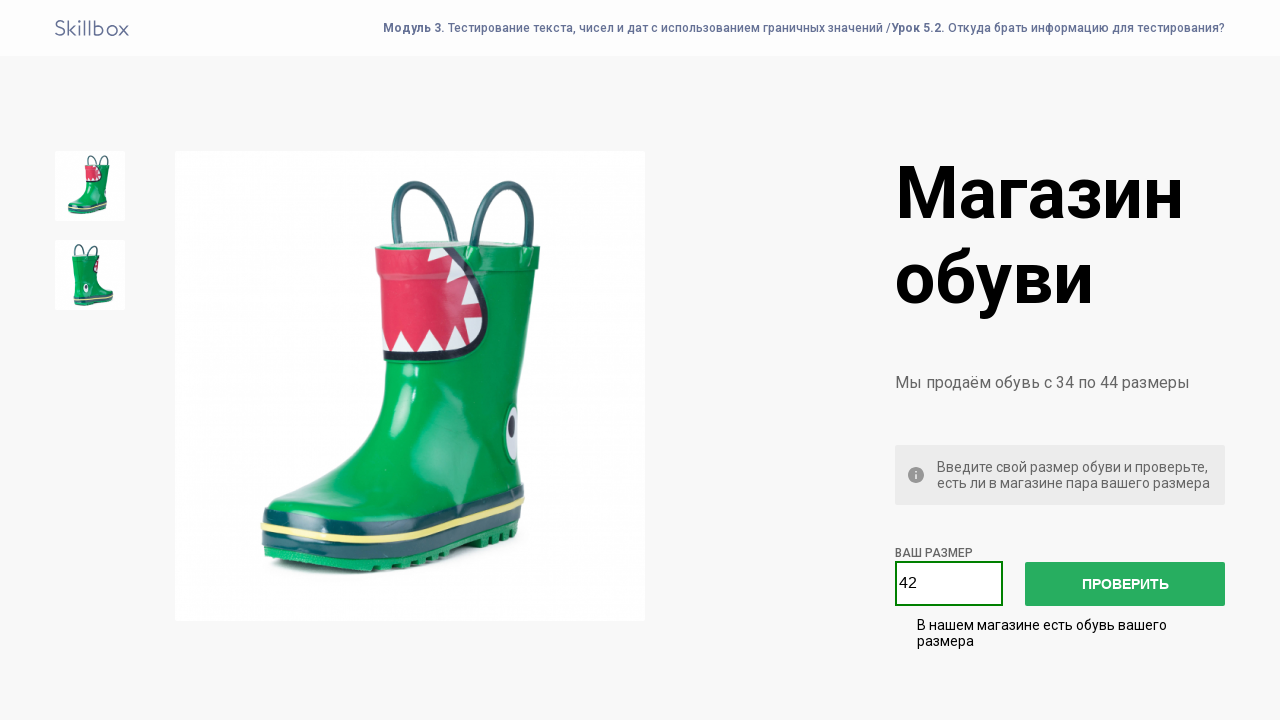

Success message element loaded
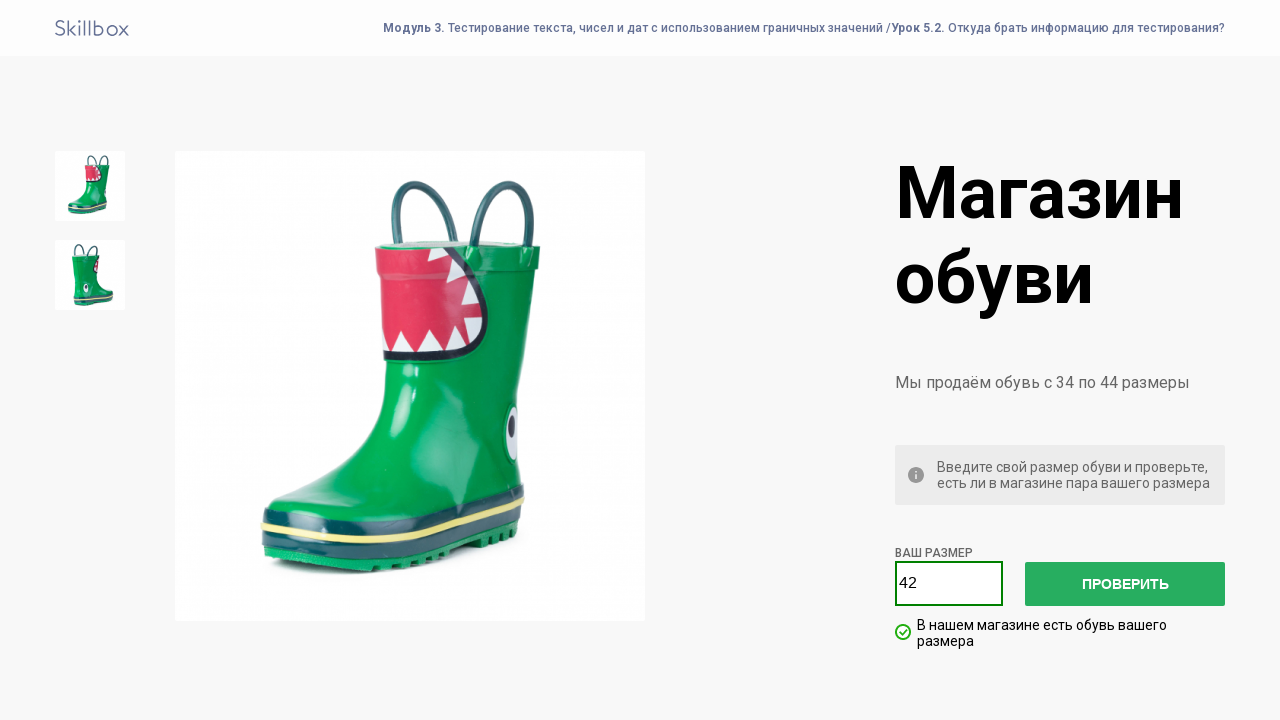

Retrieved success message text: В нашем магазине есть обувь вашего размера
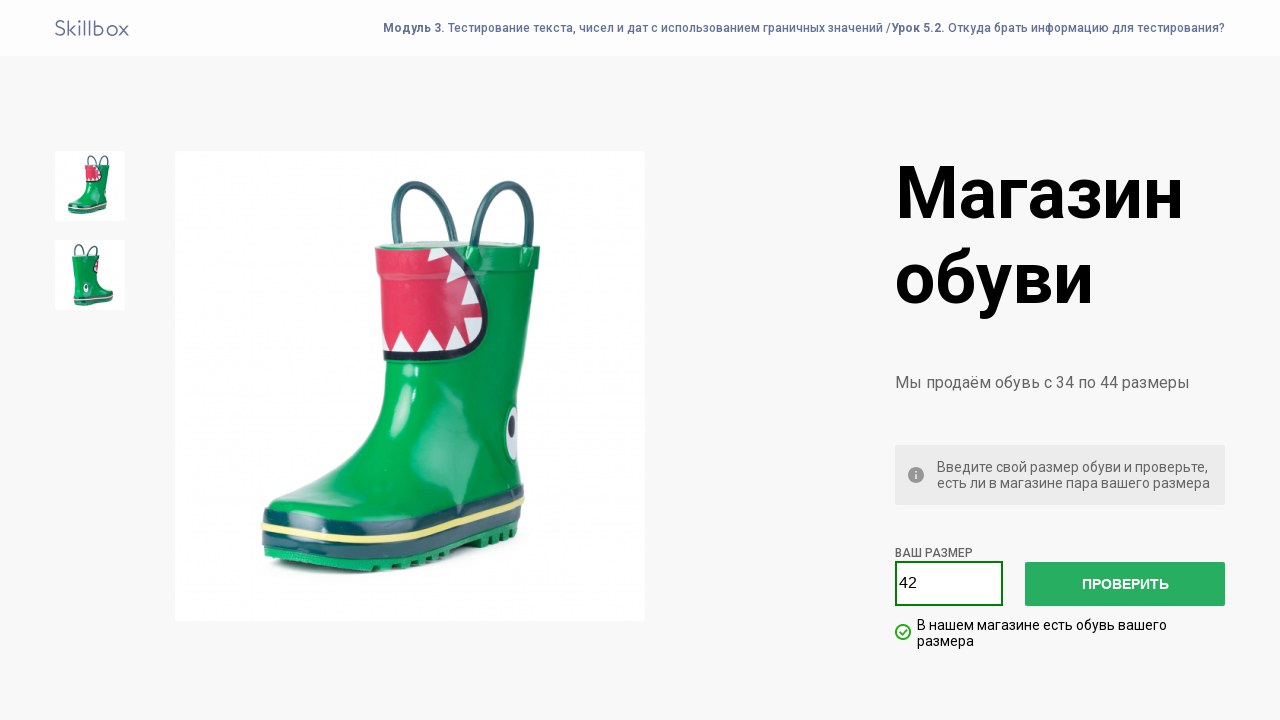

Verified success message matches expected text - size 42 is available
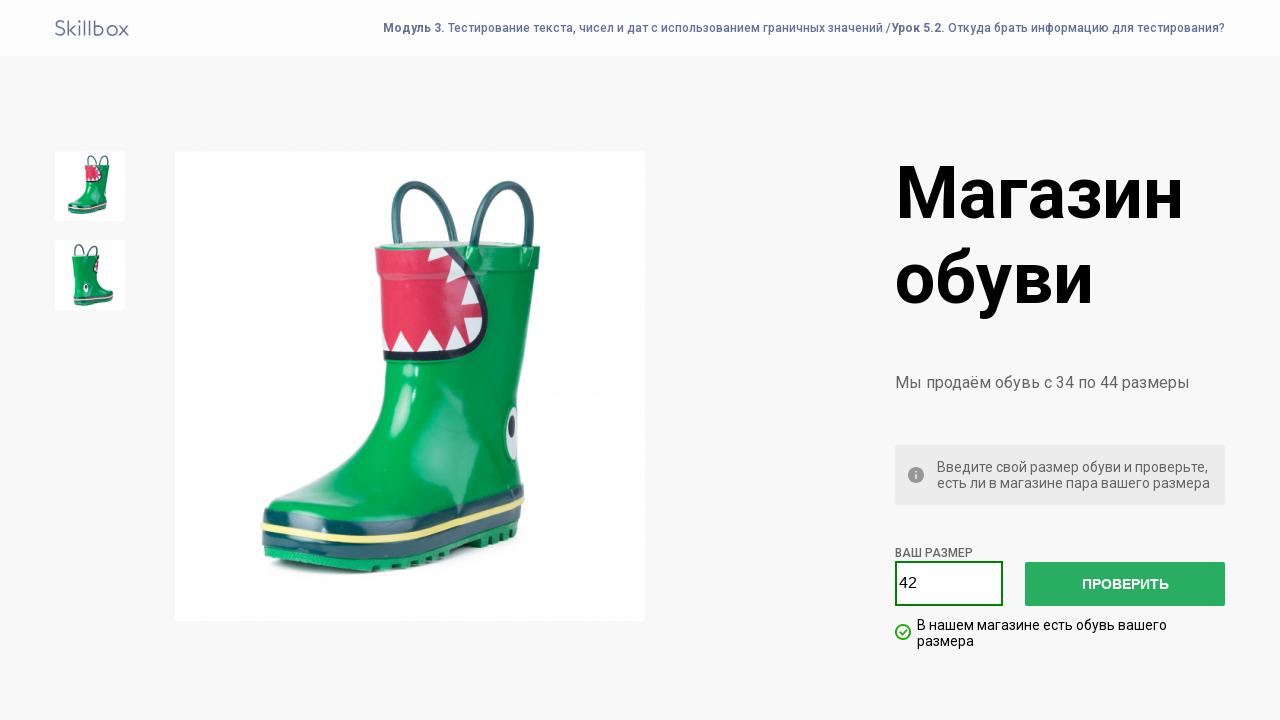

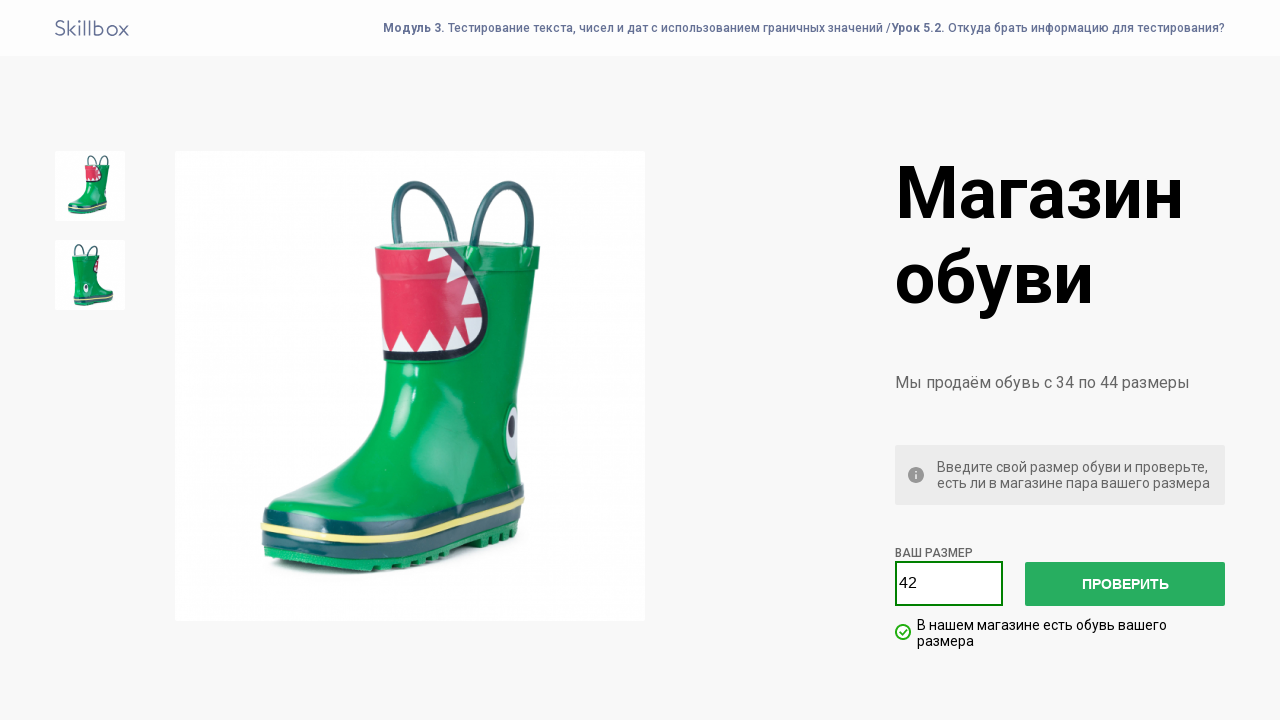